Tests opening multiple footer links in new tabs using keyboard shortcuts and switching between browser windows

Starting URL: https://rahulshettyacademy.com/AutomationPractice/

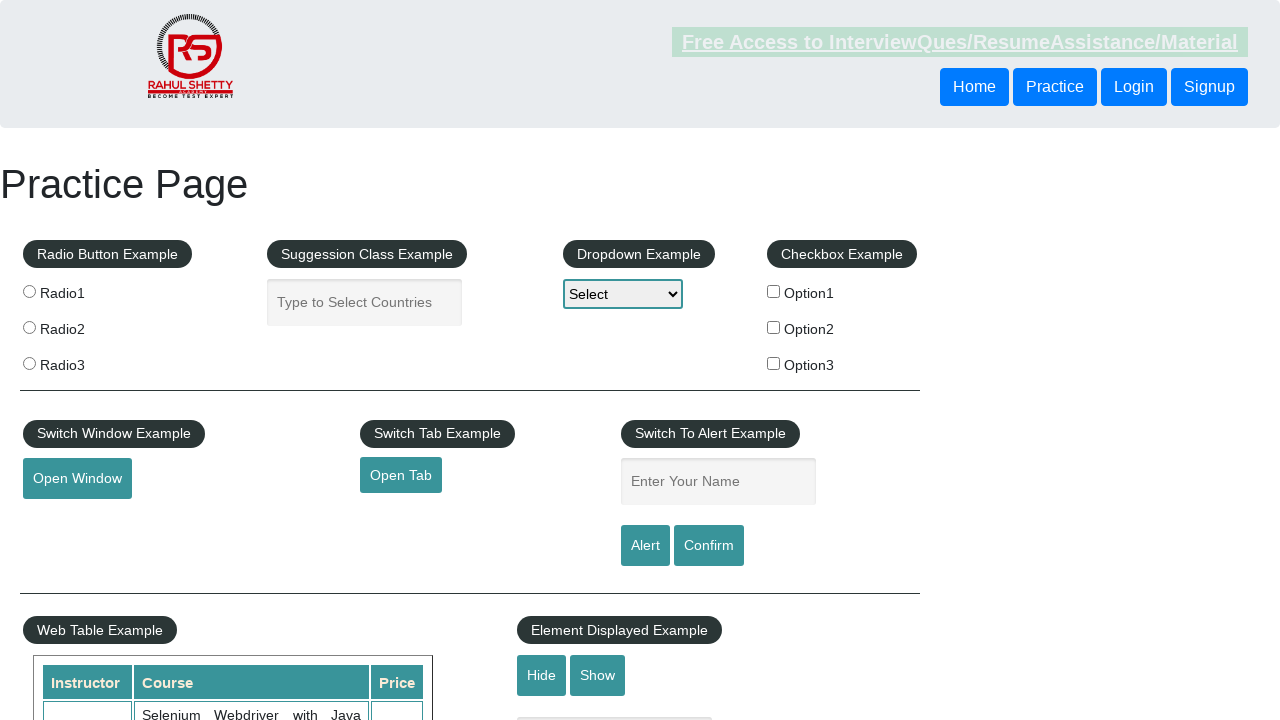

Located footer section with ID 'gf-BIG'
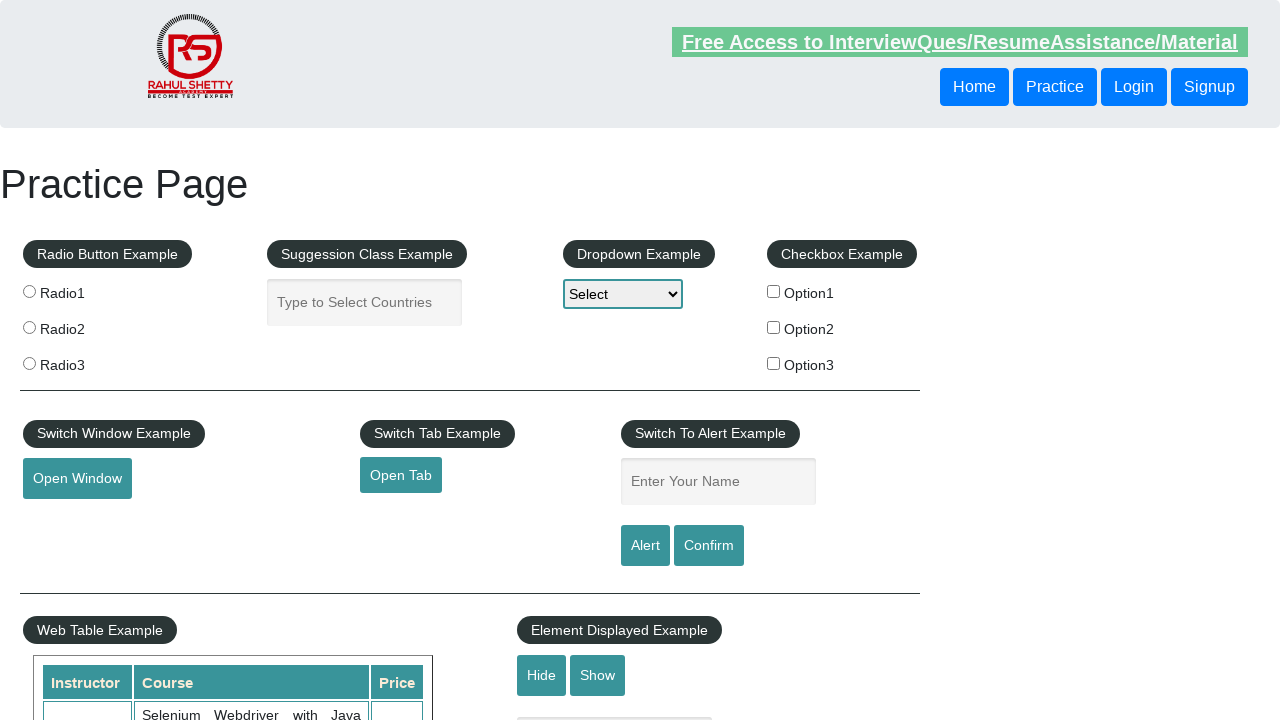

Located first column of footer links
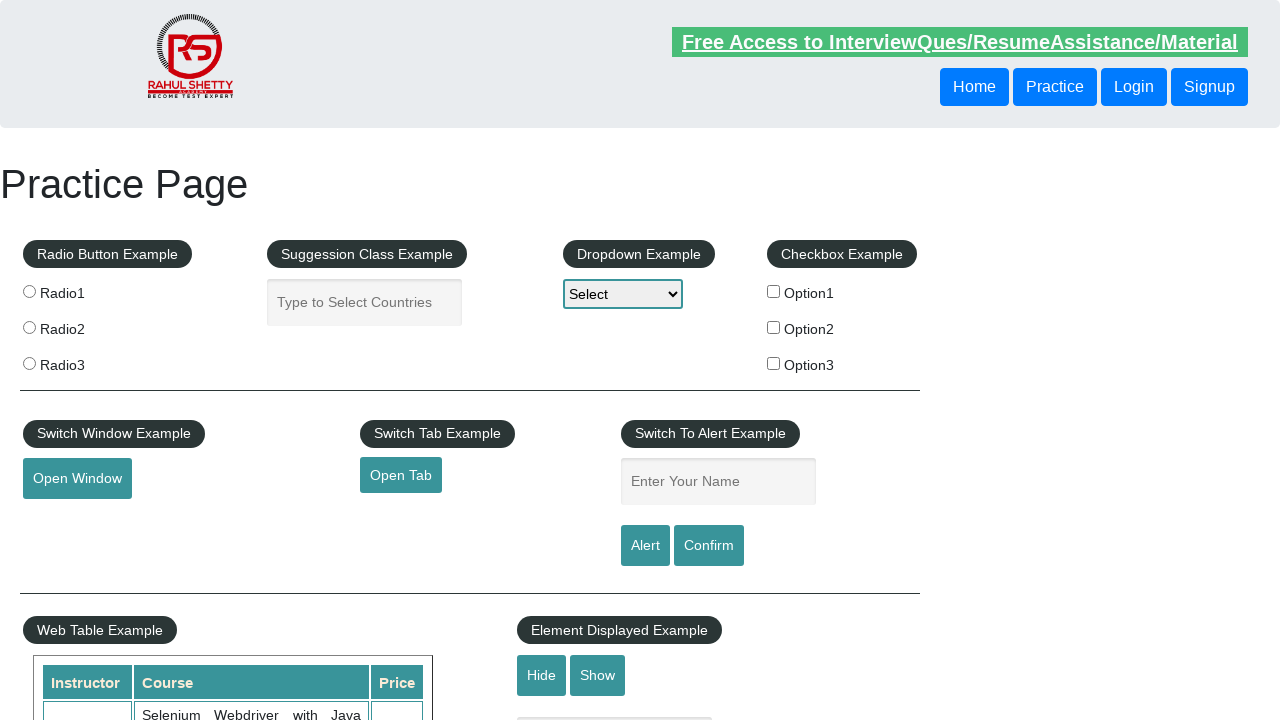

Retrieved 4 external links from first footer column
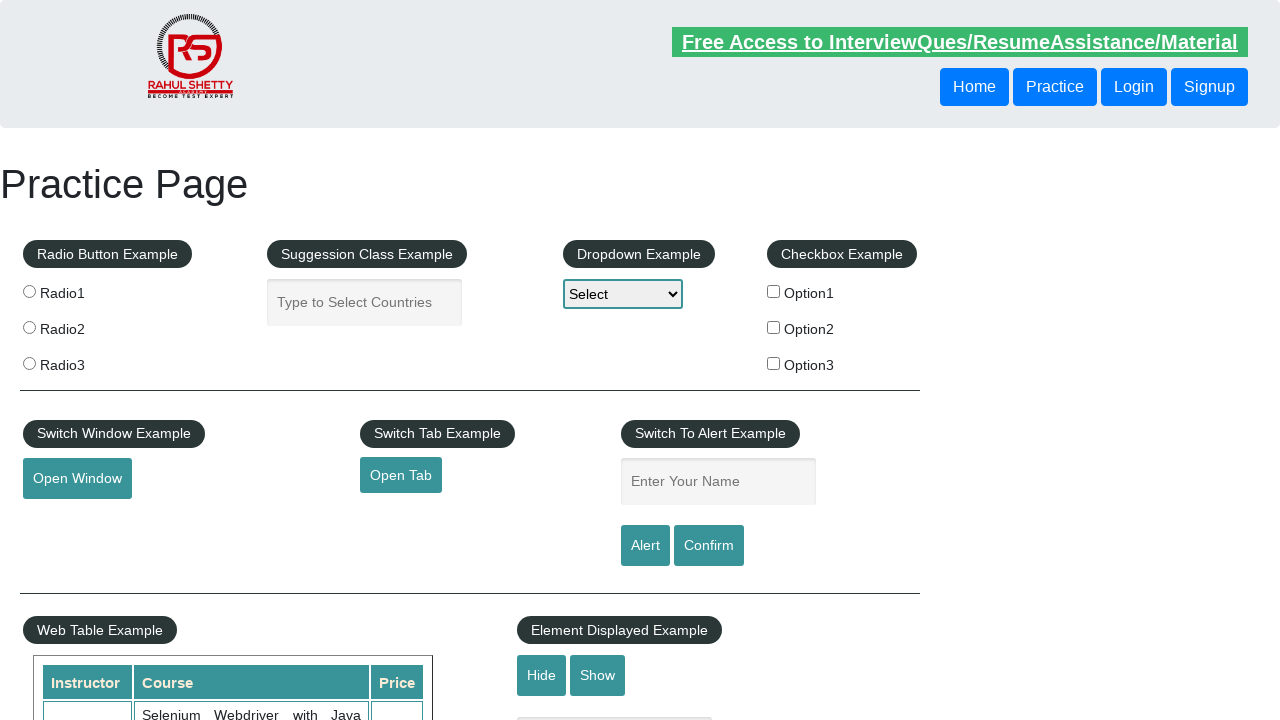

Opened footer link in new tab using Ctrl+Click at (68, 520) on #gf-BIG >> xpath=(//table//td/ul)[1] >> a[href*='http'] >> nth=0
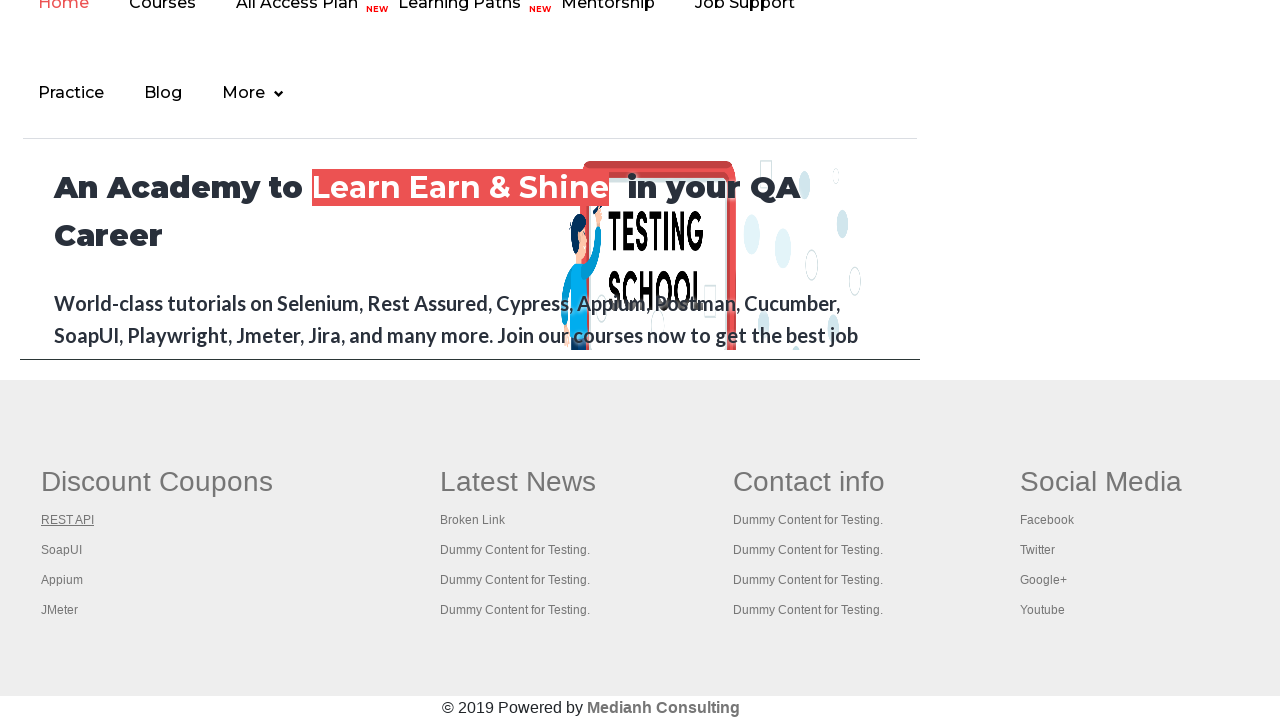

Opened footer link in new tab using Ctrl+Click at (62, 550) on #gf-BIG >> xpath=(//table//td/ul)[1] >> a[href*='http'] >> nth=1
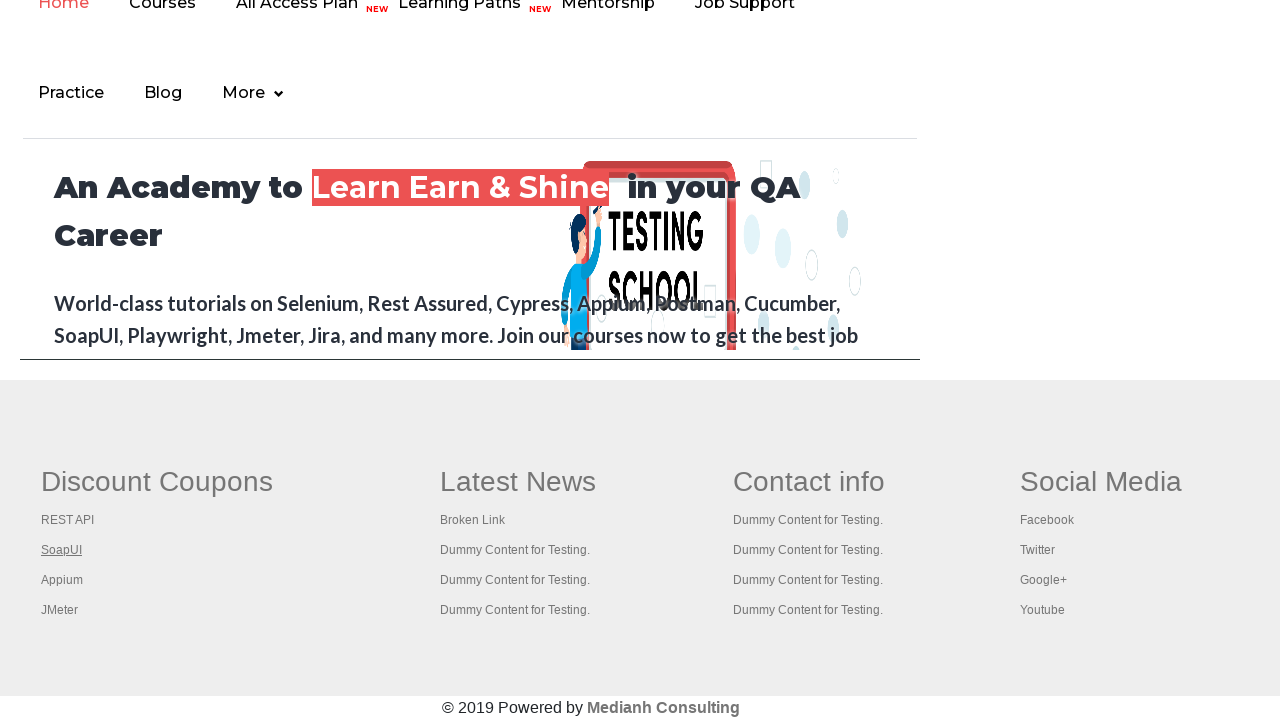

Opened footer link in new tab using Ctrl+Click at (62, 580) on #gf-BIG >> xpath=(//table//td/ul)[1] >> a[href*='http'] >> nth=2
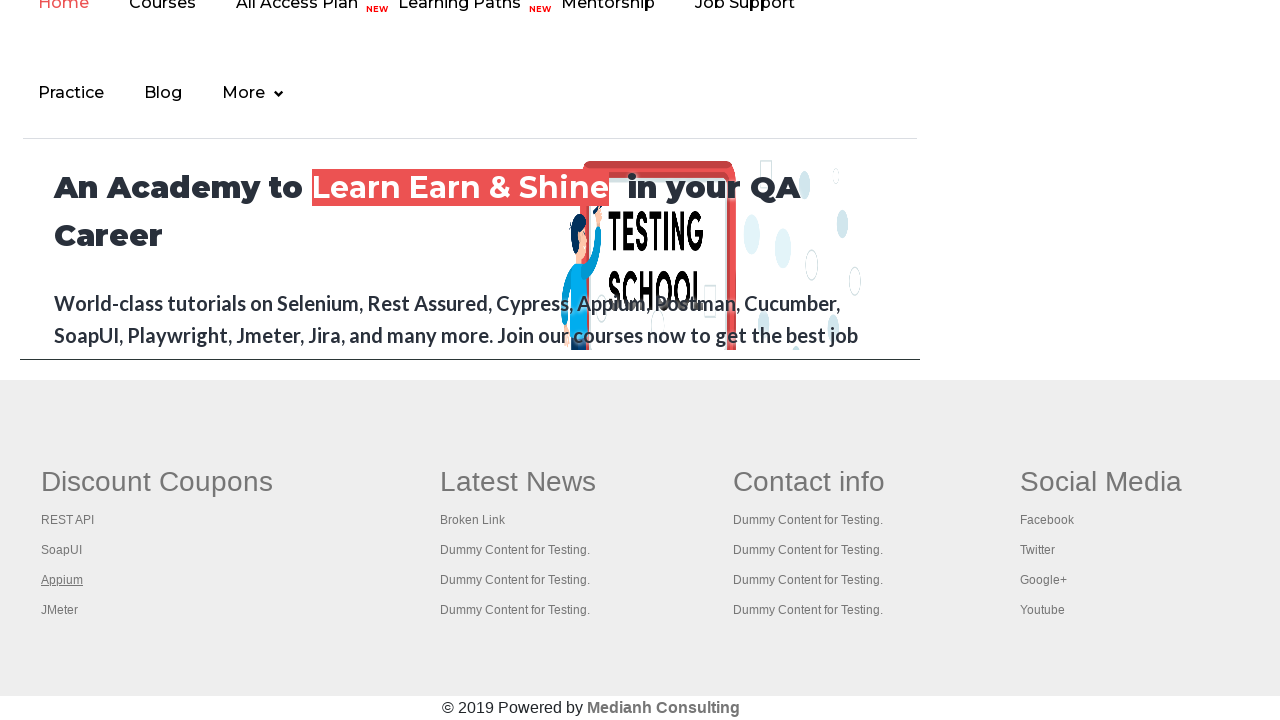

Opened footer link in new tab using Ctrl+Click at (60, 610) on #gf-BIG >> xpath=(//table//td/ul)[1] >> a[href*='http'] >> nth=3
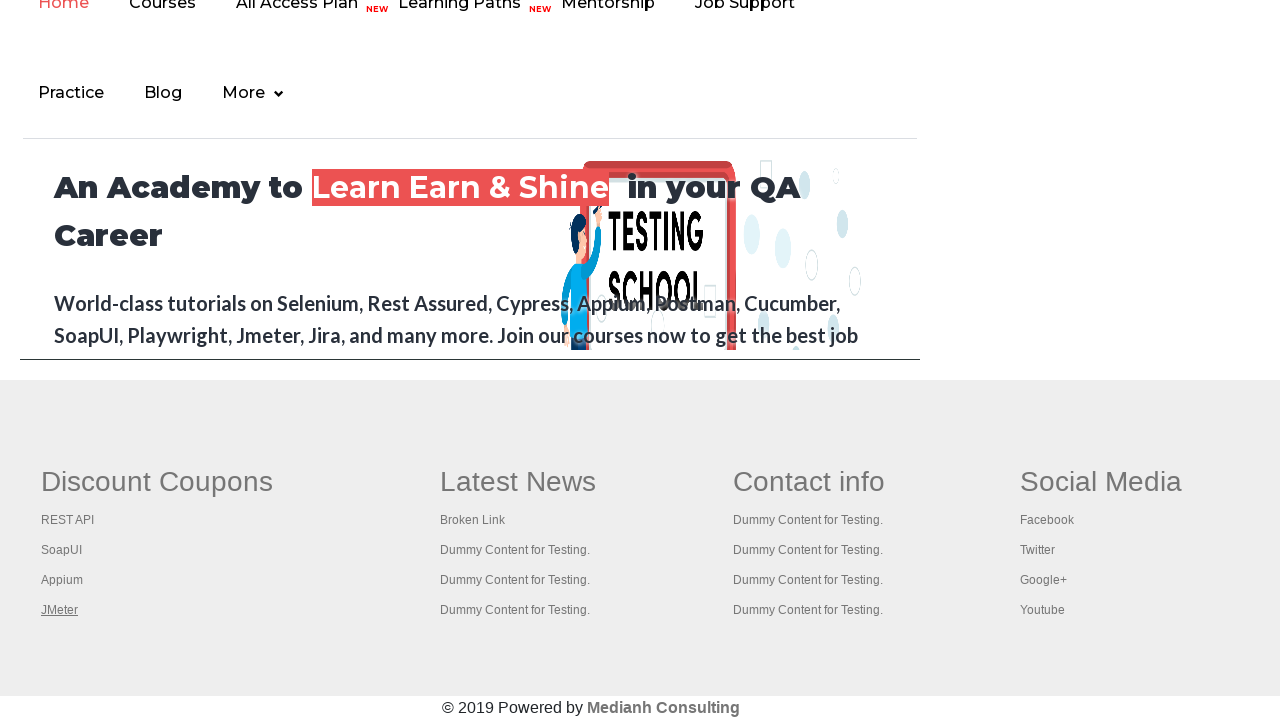

Waited 2 seconds for all tabs to open
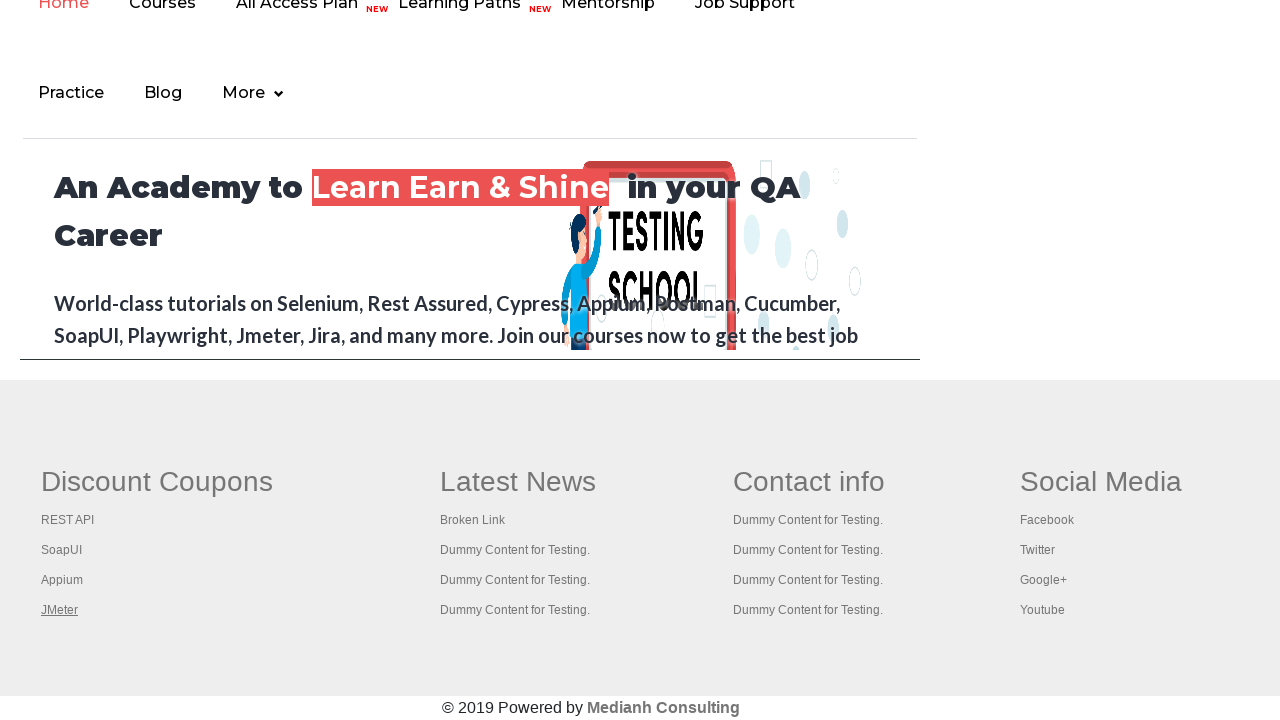

Retrieved all 5 open pages/tabs from browser context
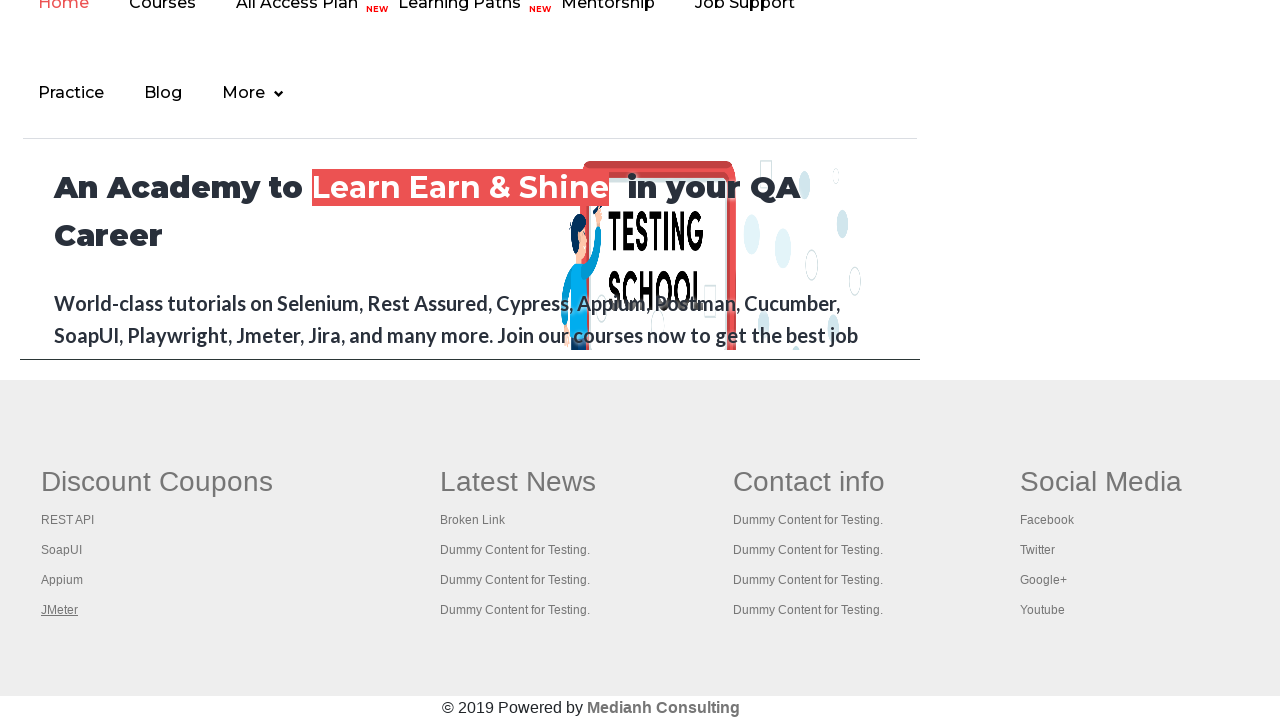

Brought tab to front to verify it opened
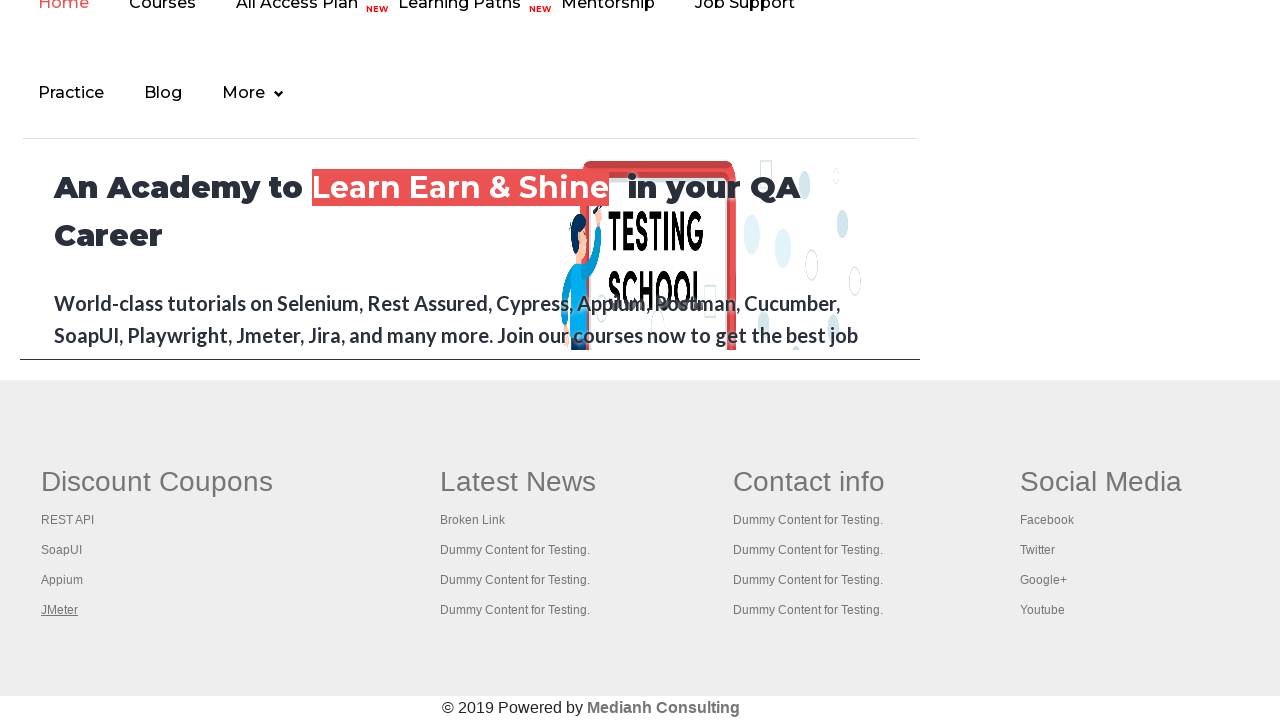

Waited 500ms to ensure tab is active
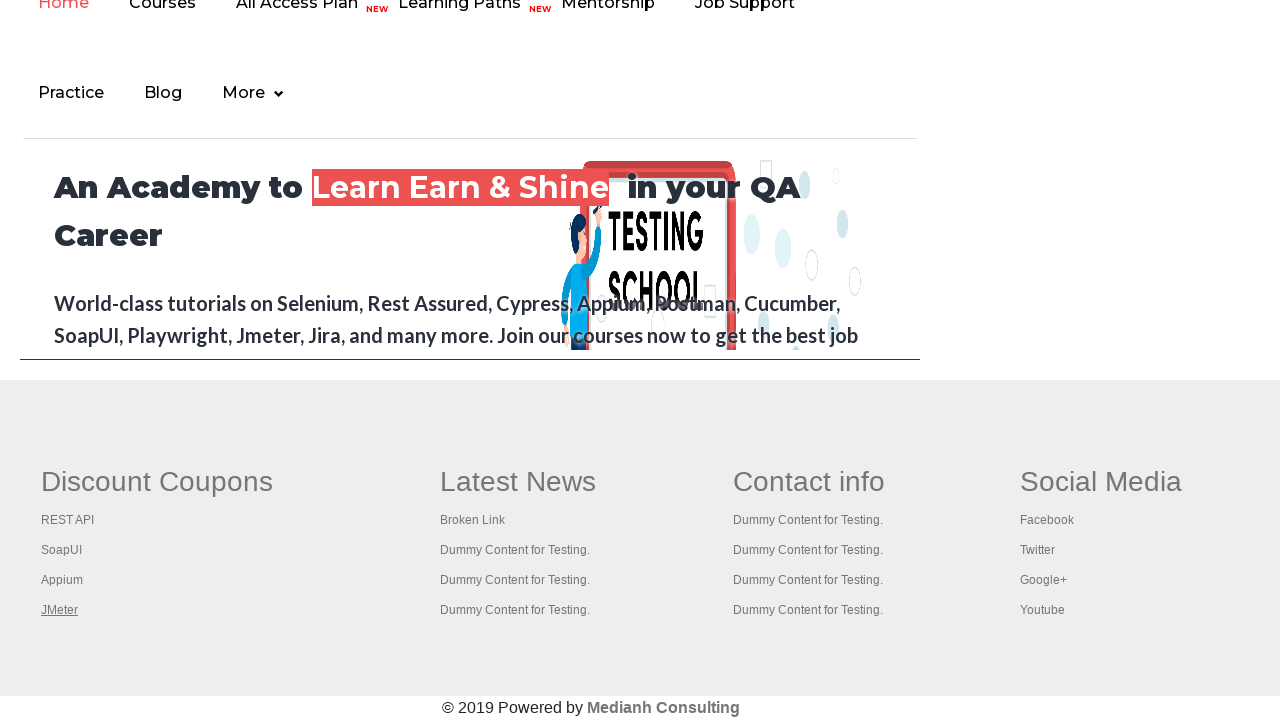

Brought tab to front to verify it opened
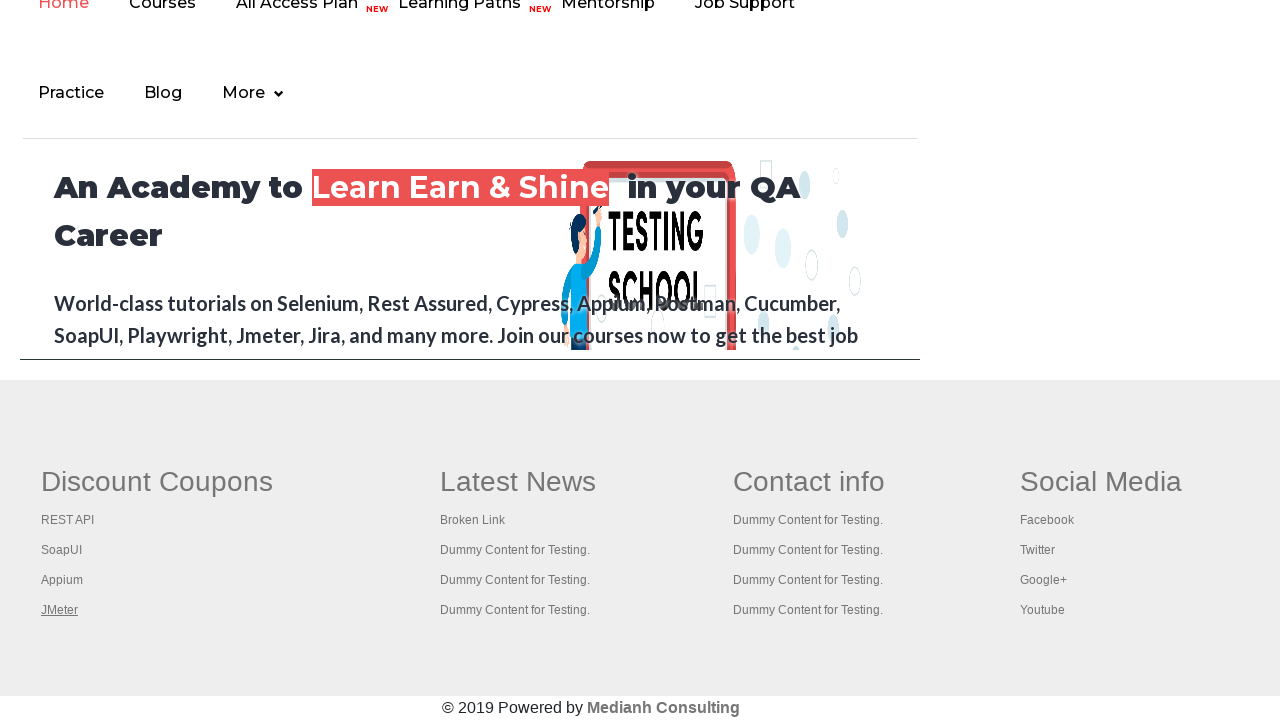

Waited 500ms to ensure tab is active
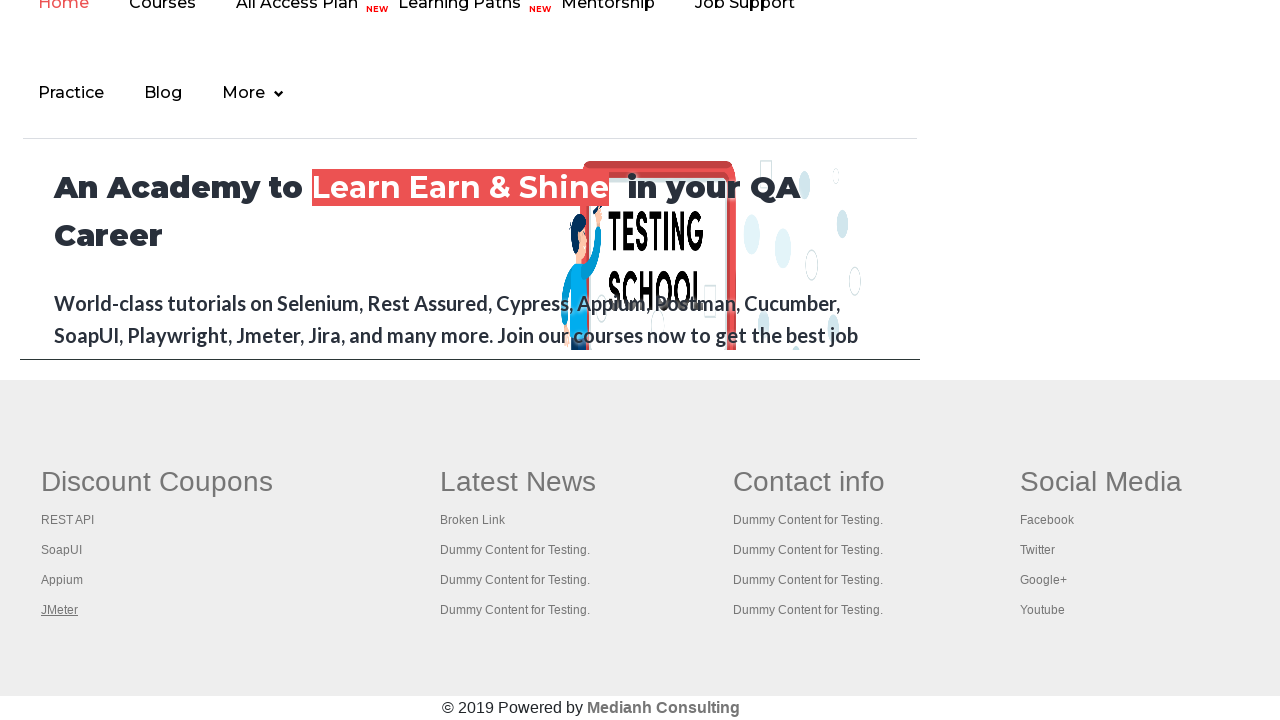

Brought tab to front to verify it opened
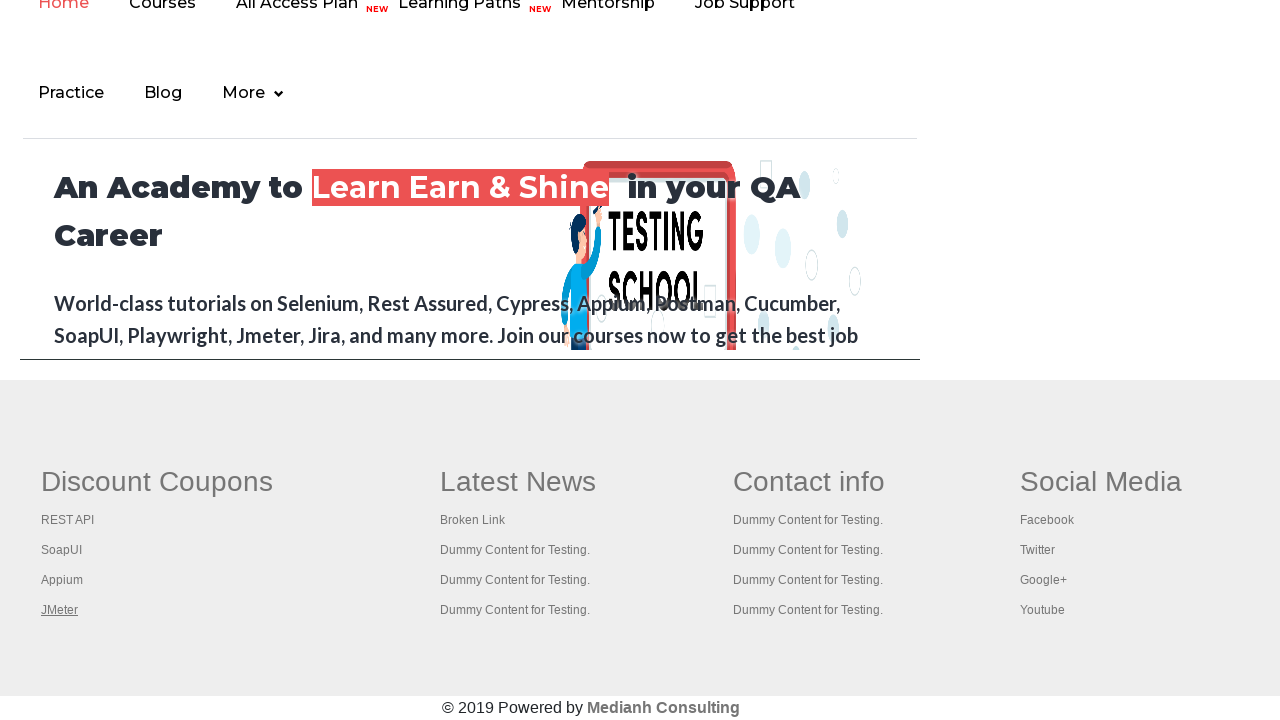

Waited 500ms to ensure tab is active
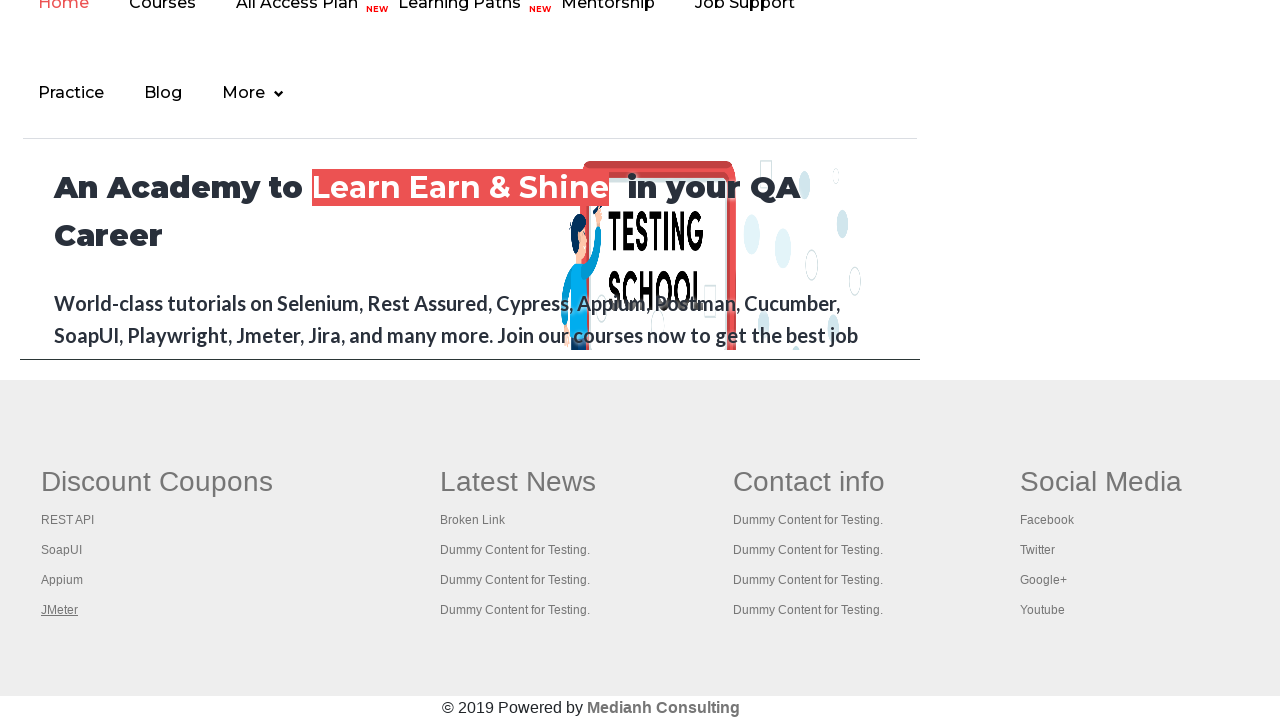

Brought tab to front to verify it opened
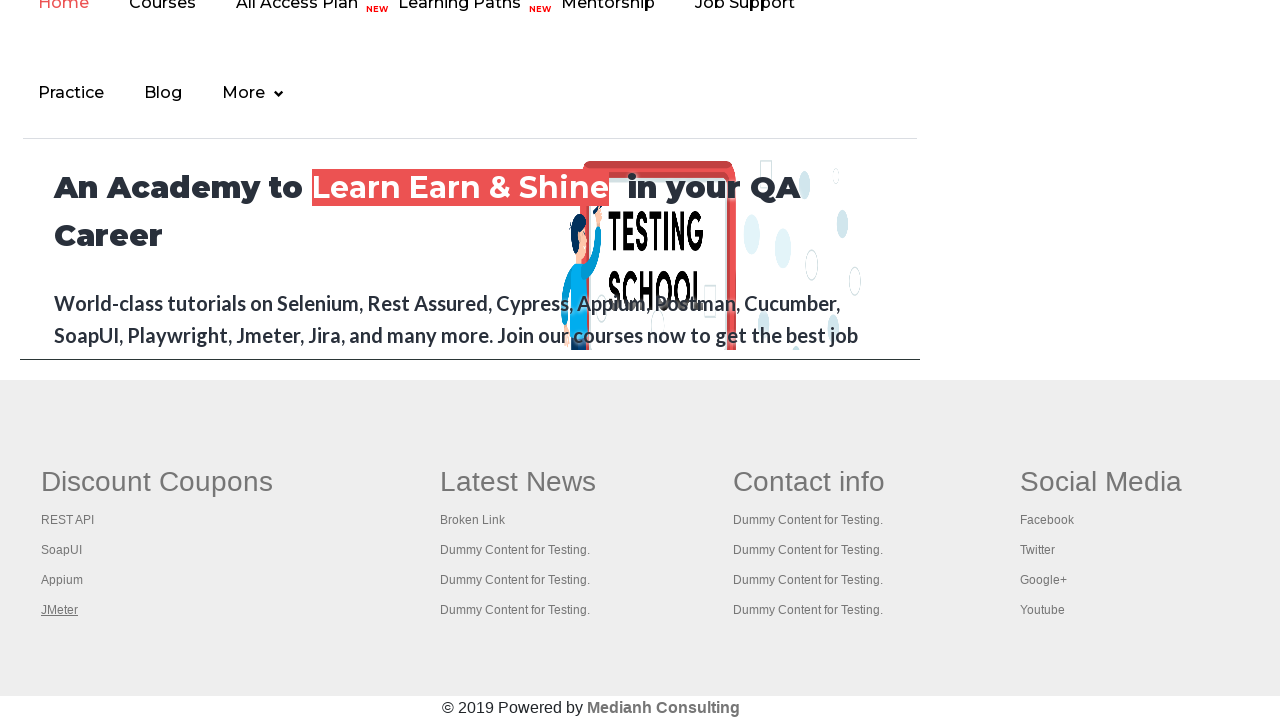

Waited 500ms to ensure tab is active
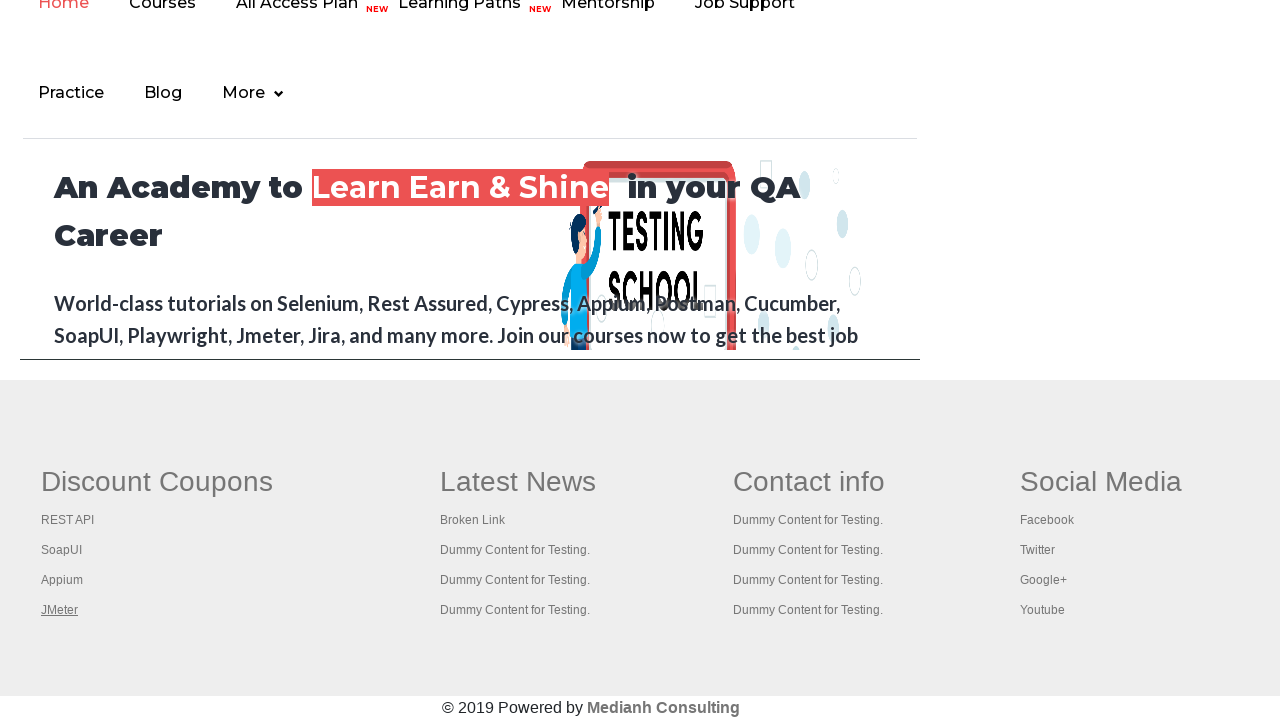

Brought tab to front to verify it opened
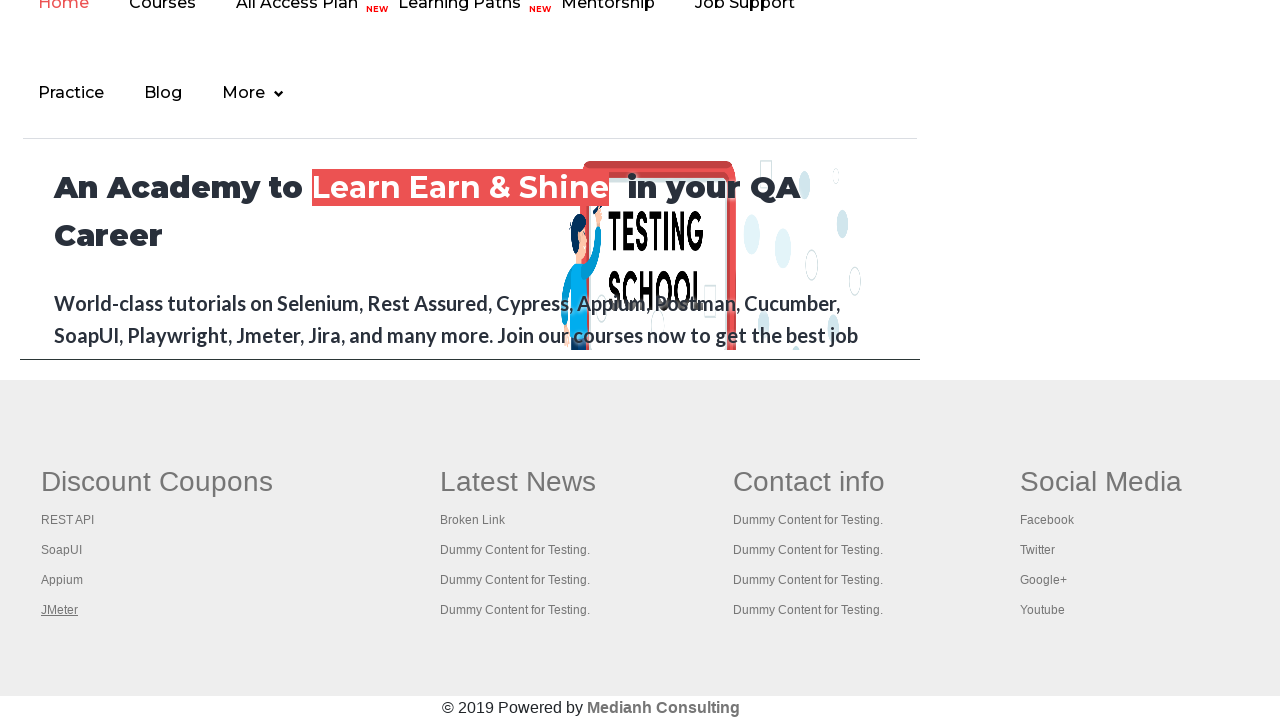

Waited 500ms to ensure tab is active
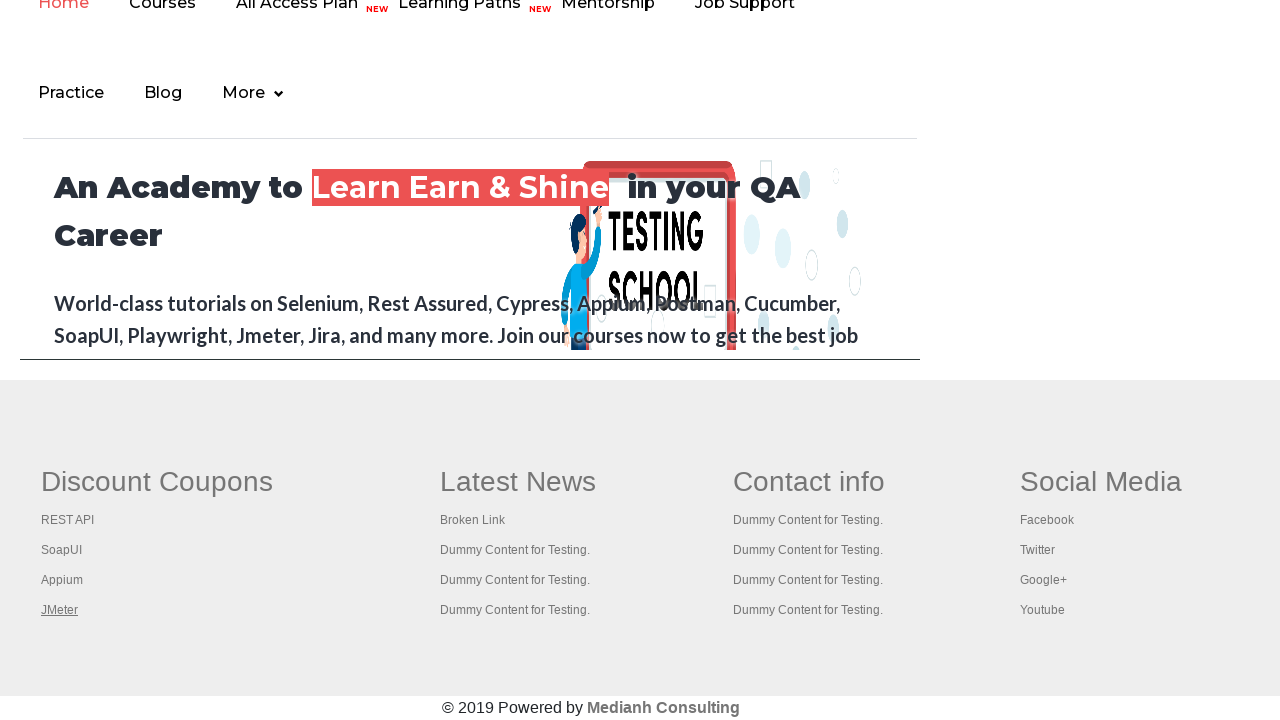

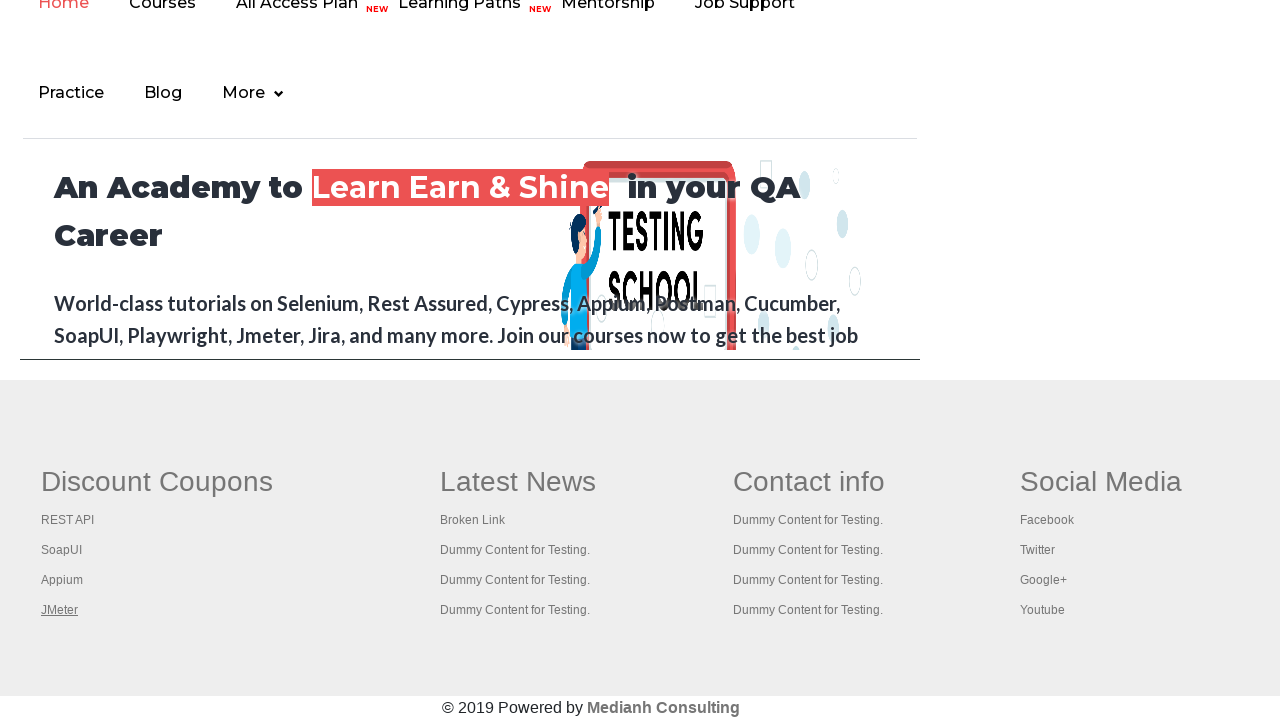